Tests checkbox functionality on SpiceJet booking page by finding discount checkboxes and selecting a specific discount option (Students)

Starting URL: https://book.spicejet.com

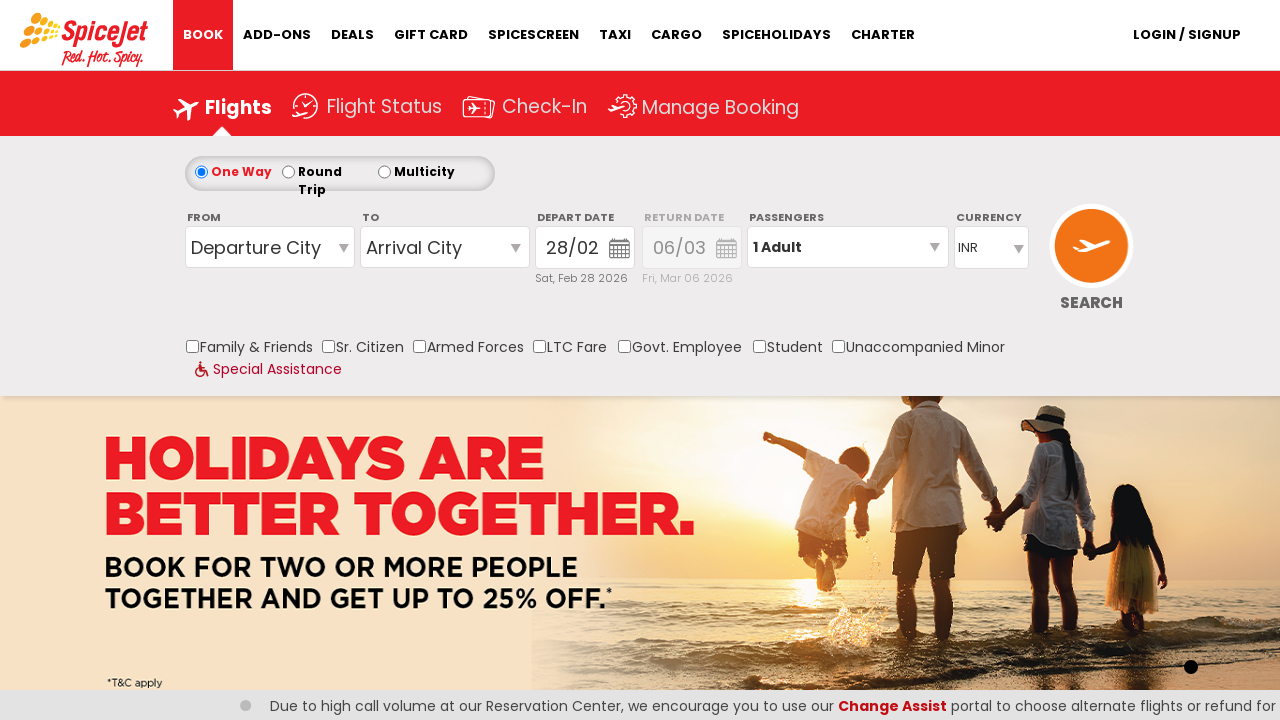

Waited for page to reach domcontentloaded state
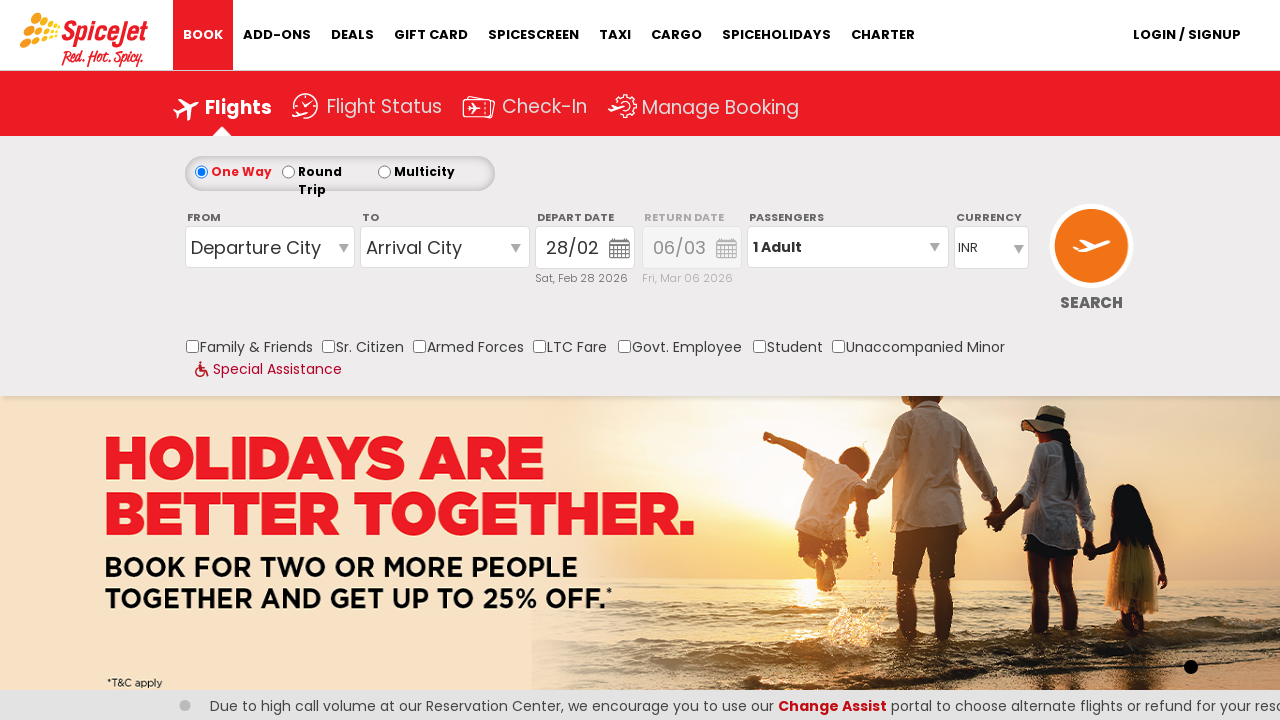

Located all checkbox elements on the page
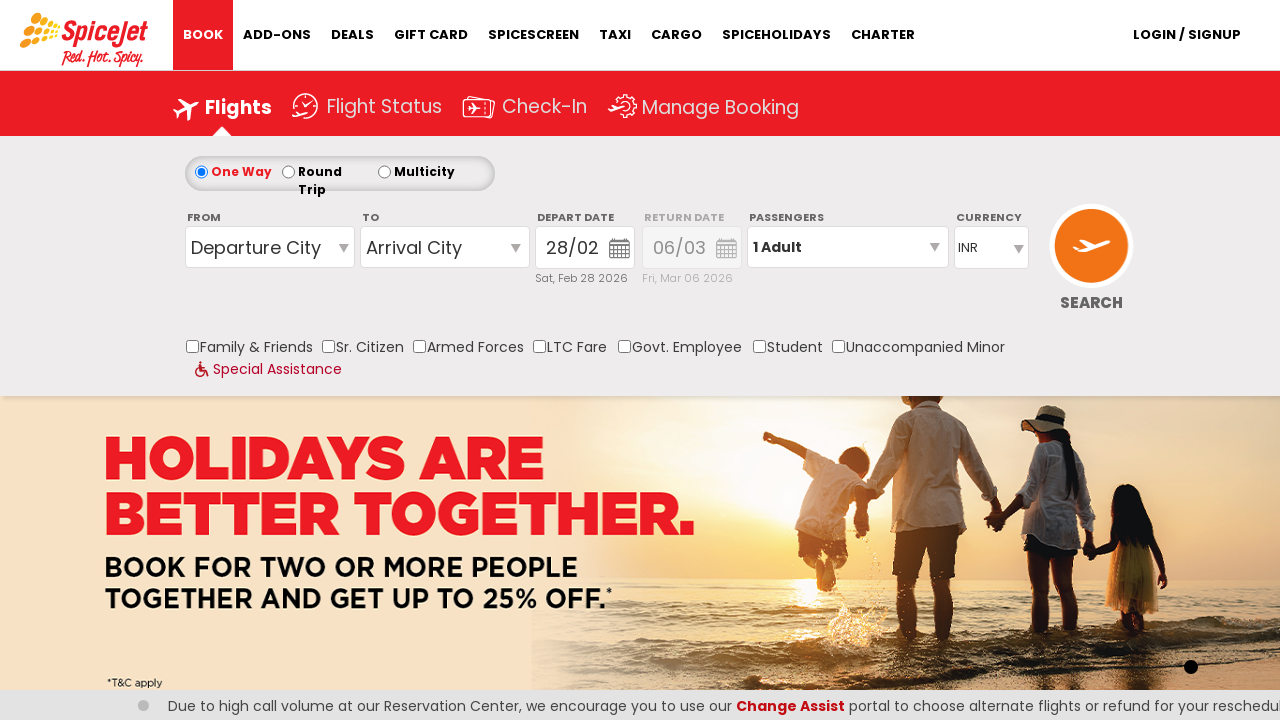

Counted 20 checkboxes on the page
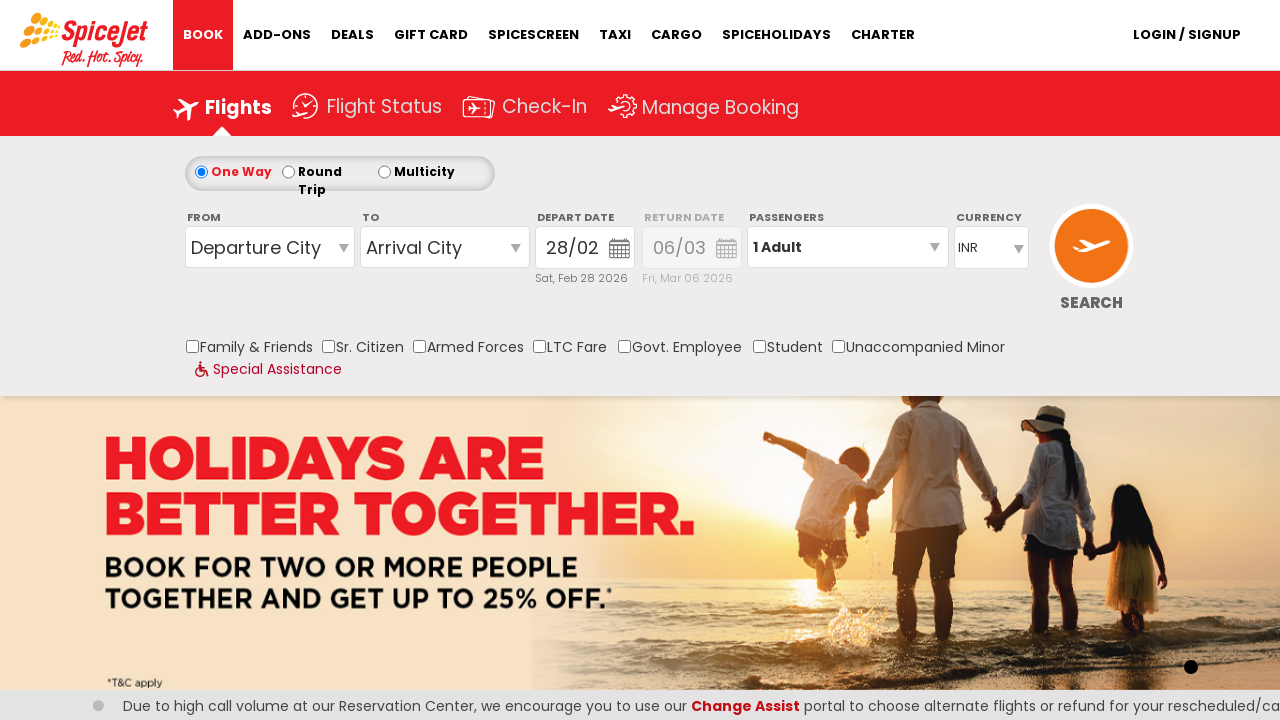

Waited for discount checkbox section to be visible
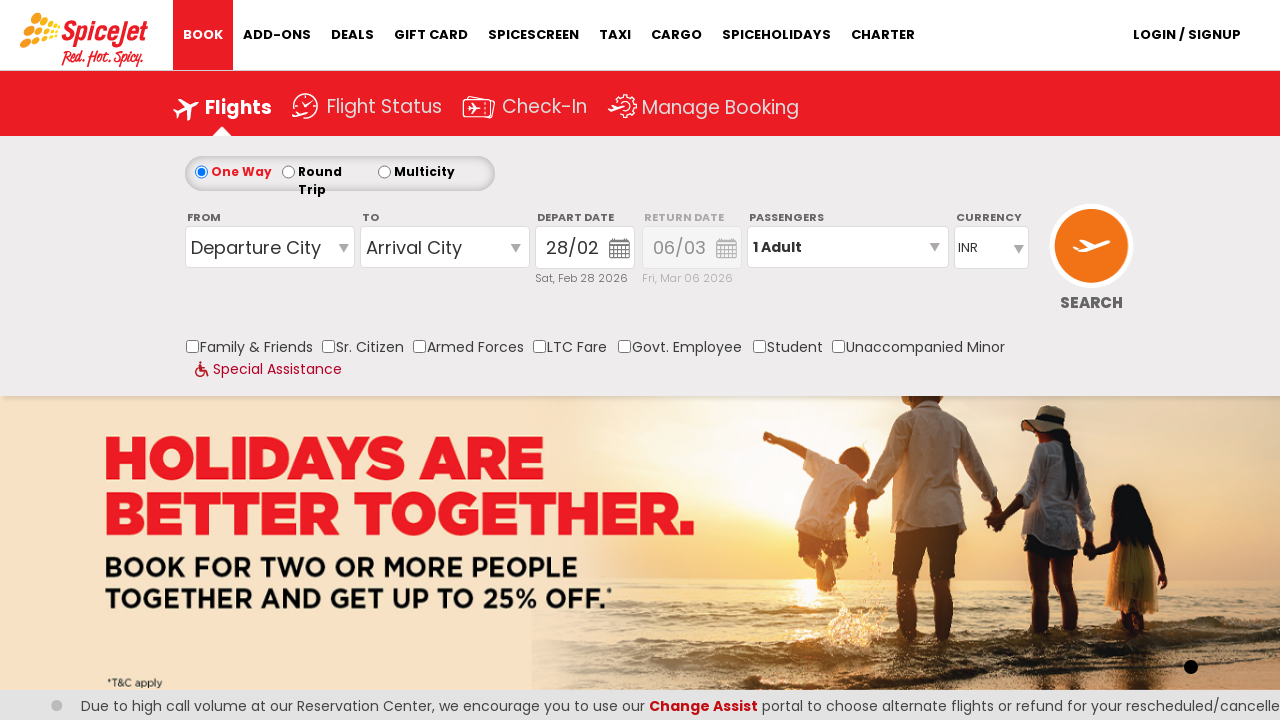

Located all discount option elements
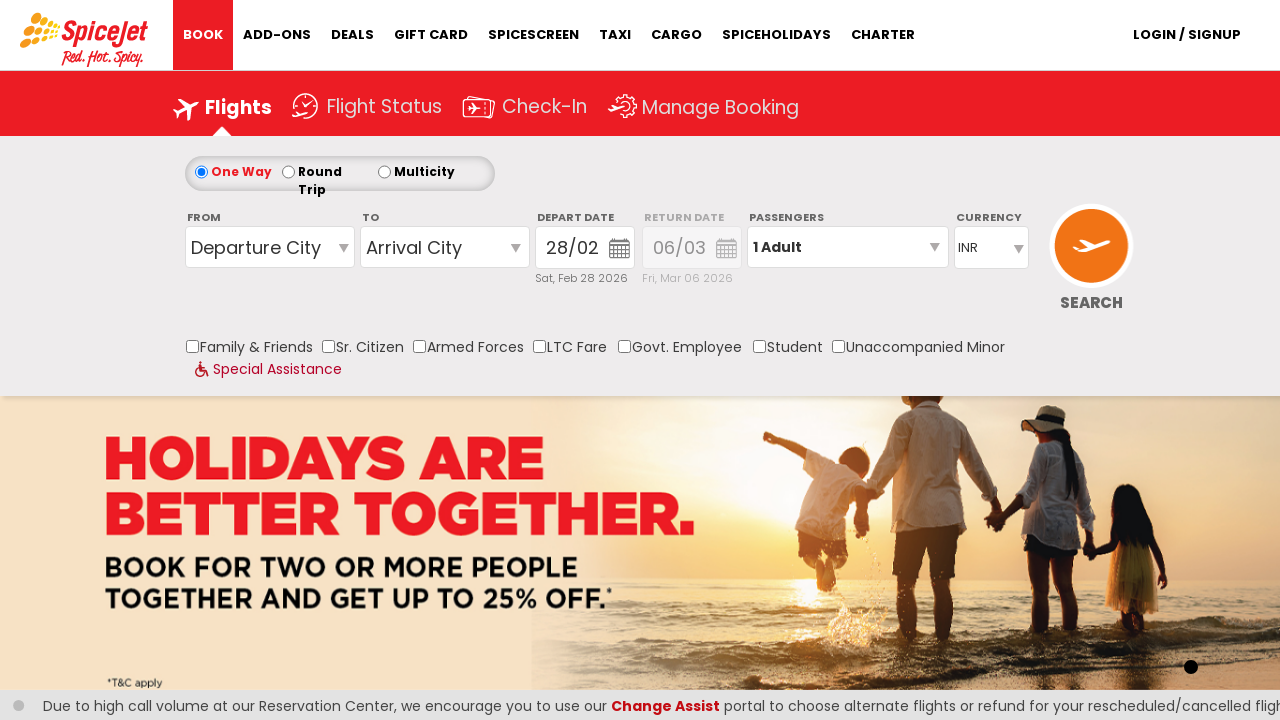

Retrieved text content from discount option 1: '
                    Family and Friends discount is applicable for a minimum of two passenger (excluding infant) on a single booking, Terms and conditions apply.
                   Family & Friends'
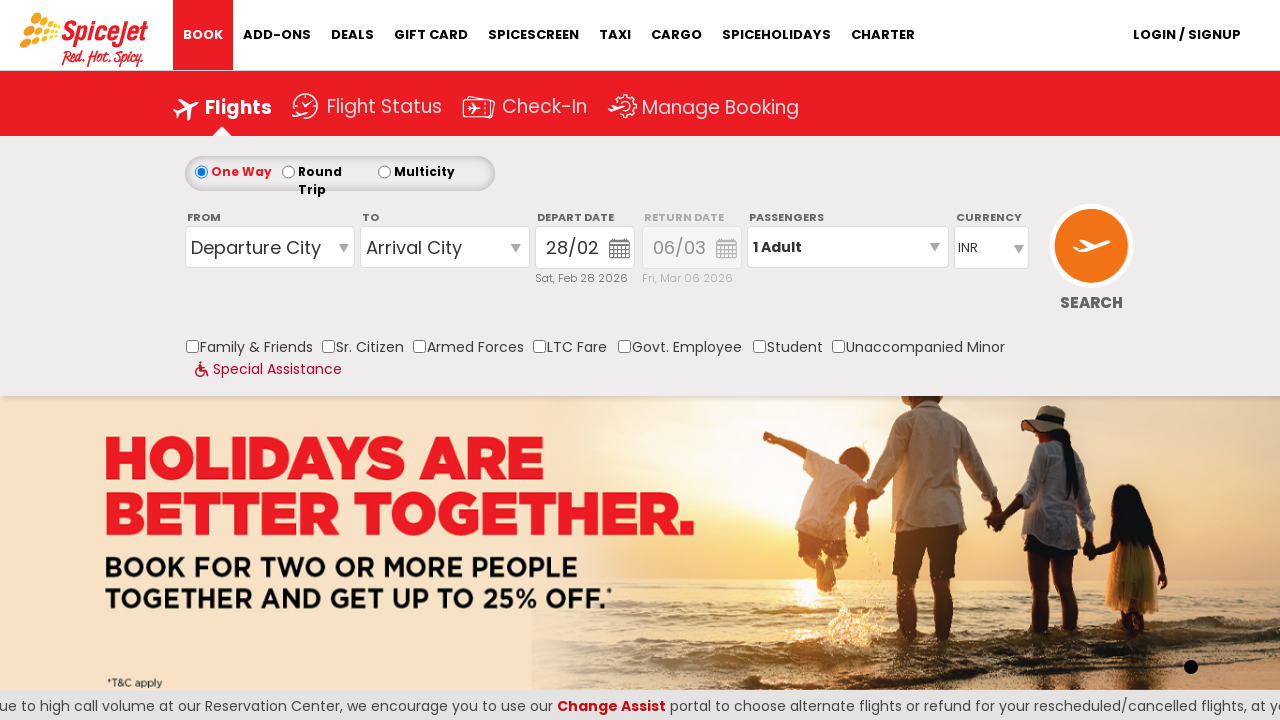

Retrieved text content from discount option 2: '
					  The special discounted fares are applicable to the Senior citizens above the age of 60 years only. To travel under this fare, the passenger must present a valid age proof at the SpiceJet Check-in counter at the airport.
				  Sr. Citizen'
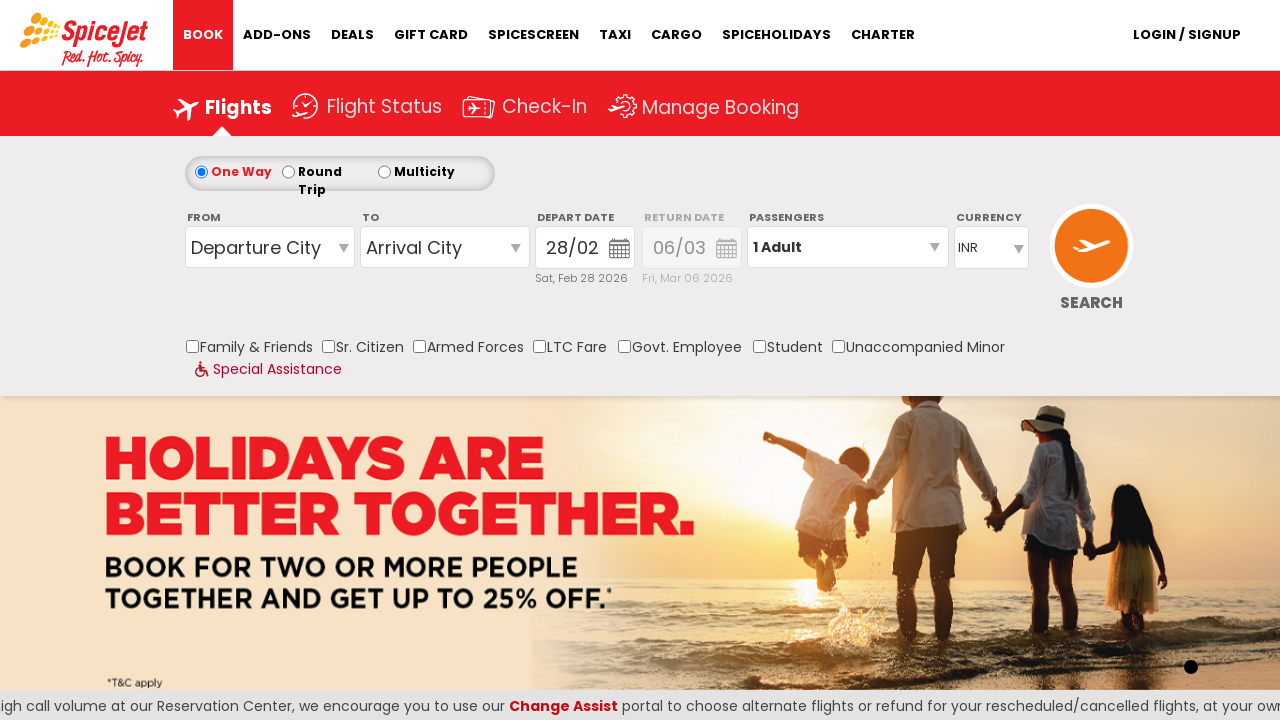

Retrieved text content from discount option 3: '
                    Applicable for all serving and retired Armed Forces/ Military ID card/ Dependent ID card personnel, Paramilitary Forces personnel and their dependent families. Limited inventory available. Valid photo ID and relevant military card need to be presented for verification at check-in. Conditions apply.
                  Armed Forces'
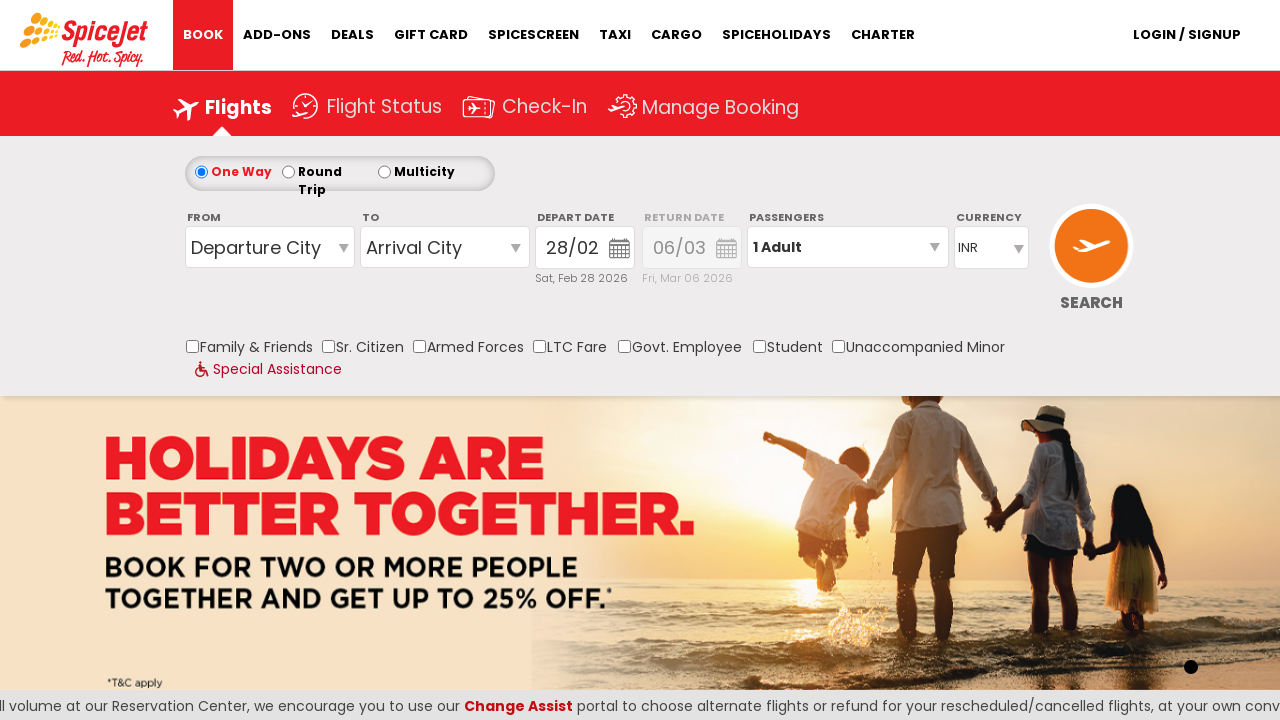

Retrieved text content from discount option 4: '
		Bookings made under LTC fare would be entitled to:
		Zero Convenience Fee (saving of up to INR 350 per person per segment)
		Complimentary Meal and Beverage
		Complimentary Seat Selection
		Complimentary Excess Check-in Baggage of up to 5 kg
		Cancelation fee INR 1000 per person per sector
		Hold time of 24 hours for booking made at least 3 hours prior to the departure time.
	 LTC Fare'
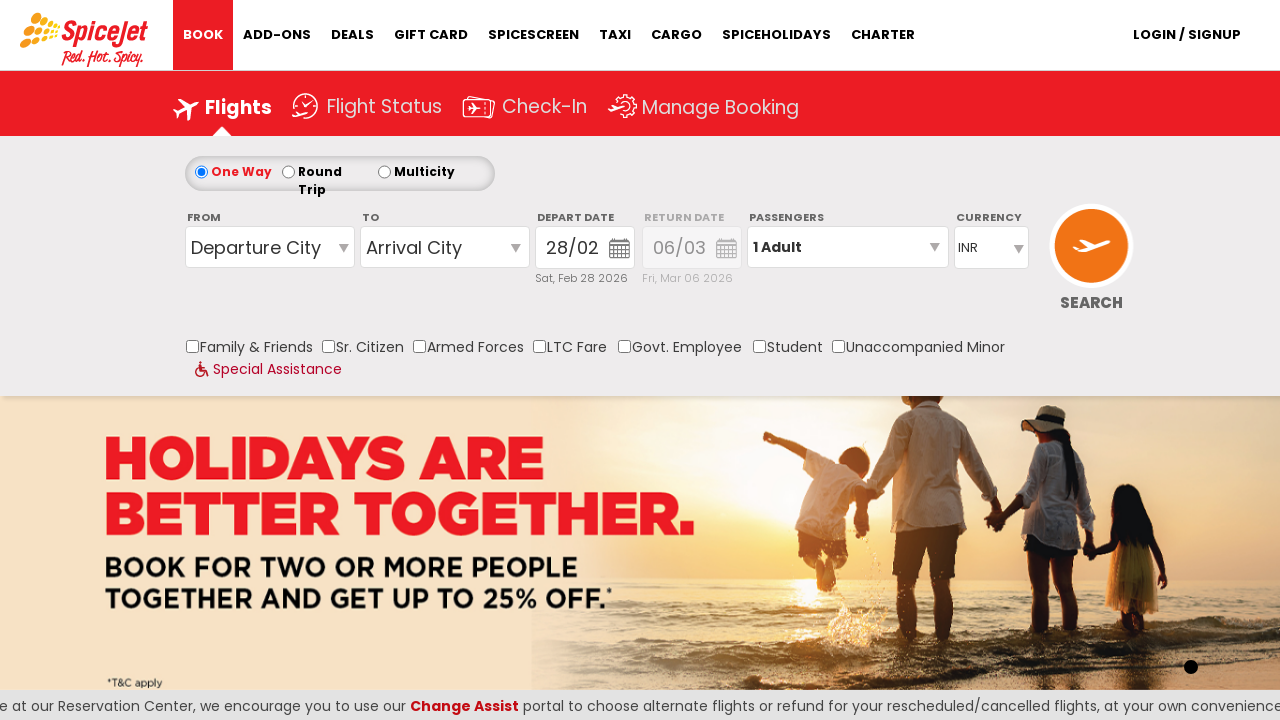

Retrieved text content from discount option 5: '
    The fares are extended only to government officials for their official travel (those carrying a valid identity card). A valid identity card issued by the employer is a pre-requisite for travel under this offer and passengers will be required to produce the card at the SpiceJet check-in counter at the airport.
  Govt. Employee'
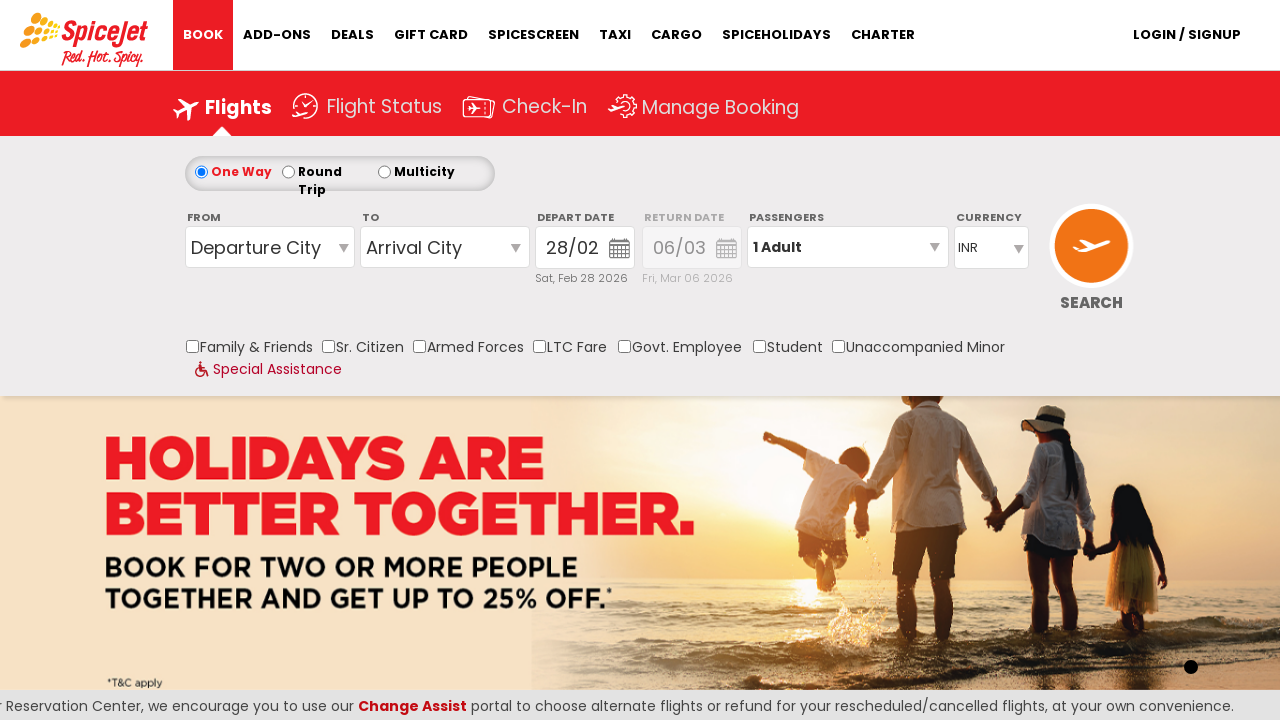

Retrieved text content from discount option 6: '
					  Applicable for students above the age of 12 years and studying with a bonafide school/university. Students will get up to 16%  discount on base fare and free baggage allowance of 1 pc , 25 Kg ( 15 kg + 10 Kg Extra). Valid student ID is mandatory for verification at time of check-in/boarding. Limited inventory available. Conditions apply.
				  Student'
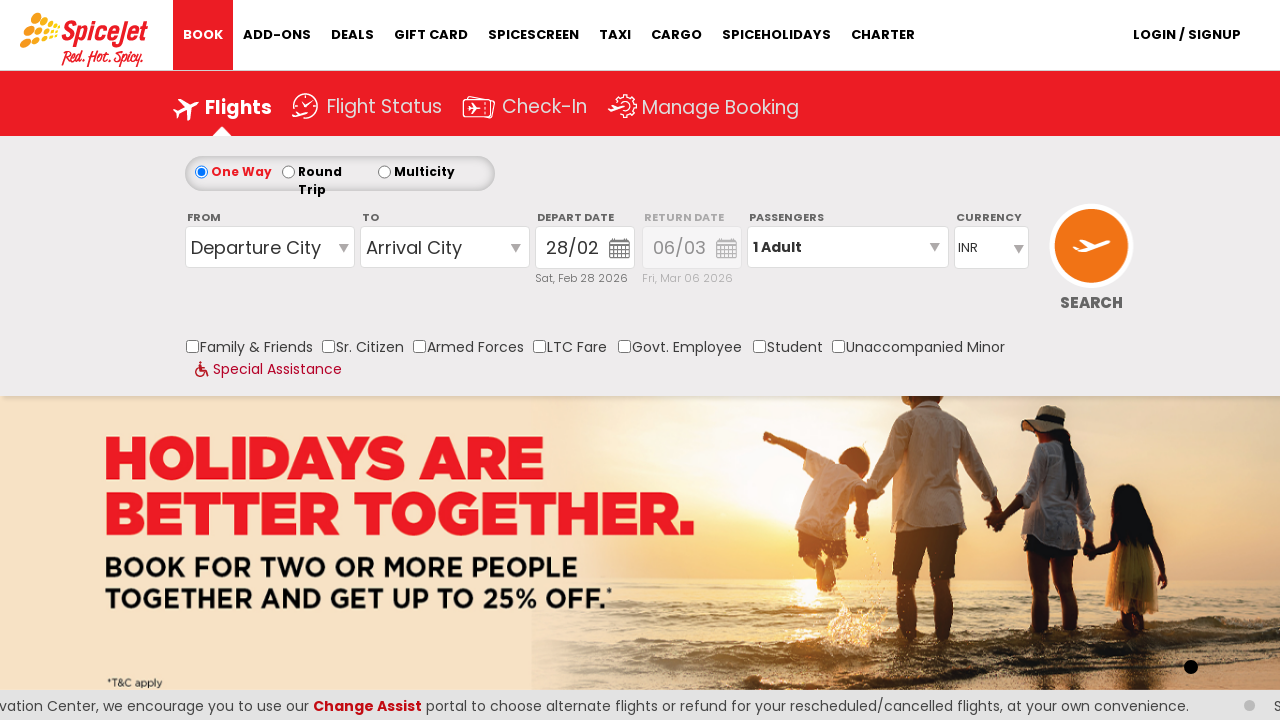

Found and clicked the Students discount checkbox at (759, 346) on #ControlGroupSearchView_AvailabilitySearchInputSearchView_Student
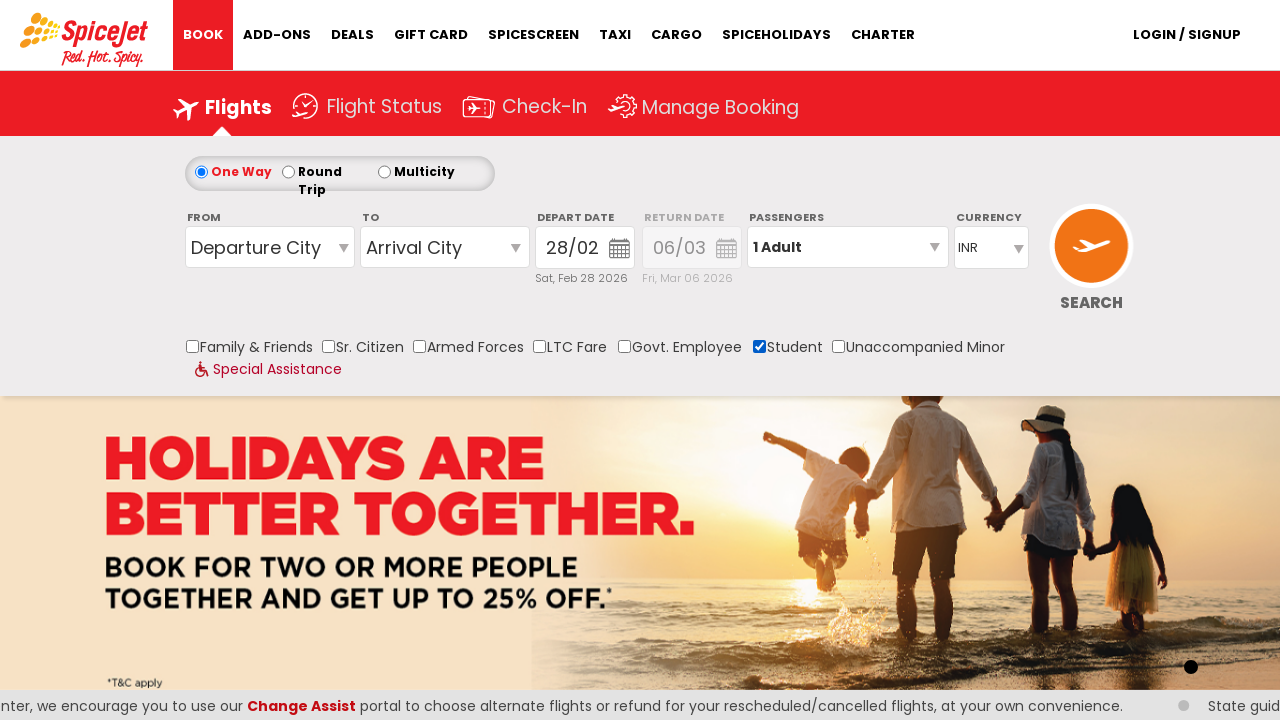

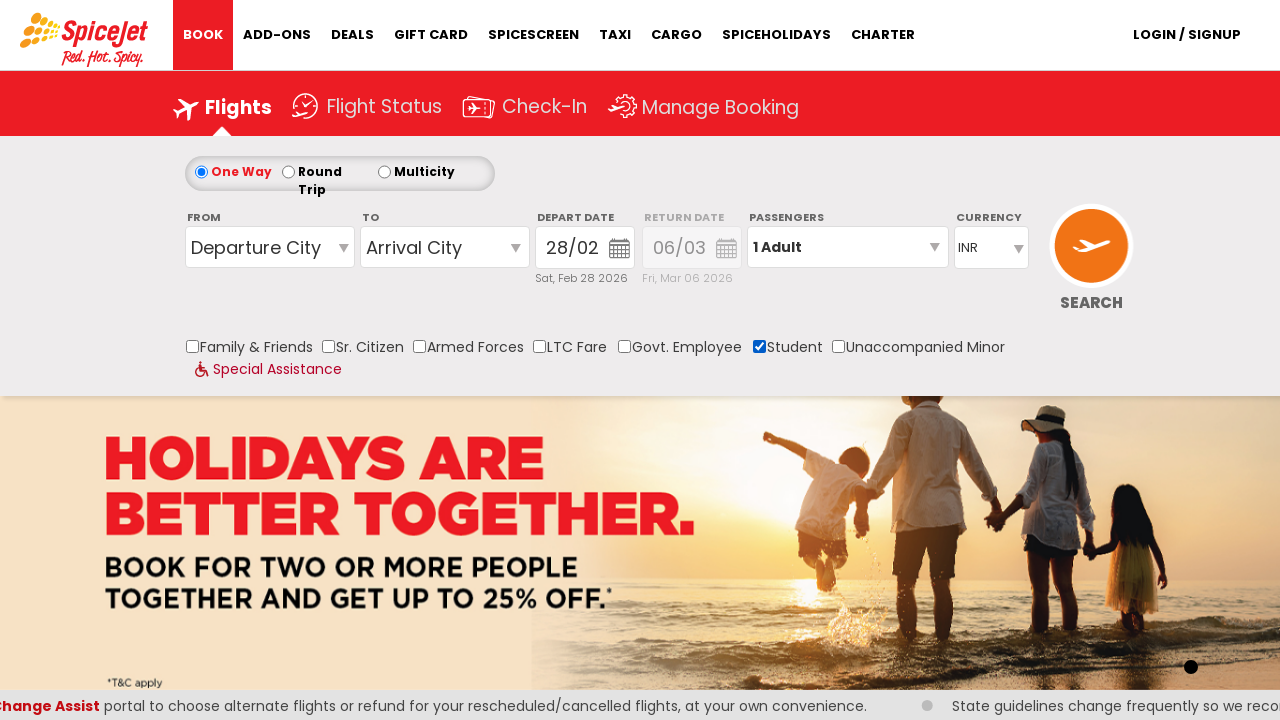